Tests JavaScript alert and confirm dialog handling by entering a name, triggering an alert popup and accepting it, then triggering a confirm dialog and dismissing it

Starting URL: https://rahulshettyacademy.com/AutomationPractice/

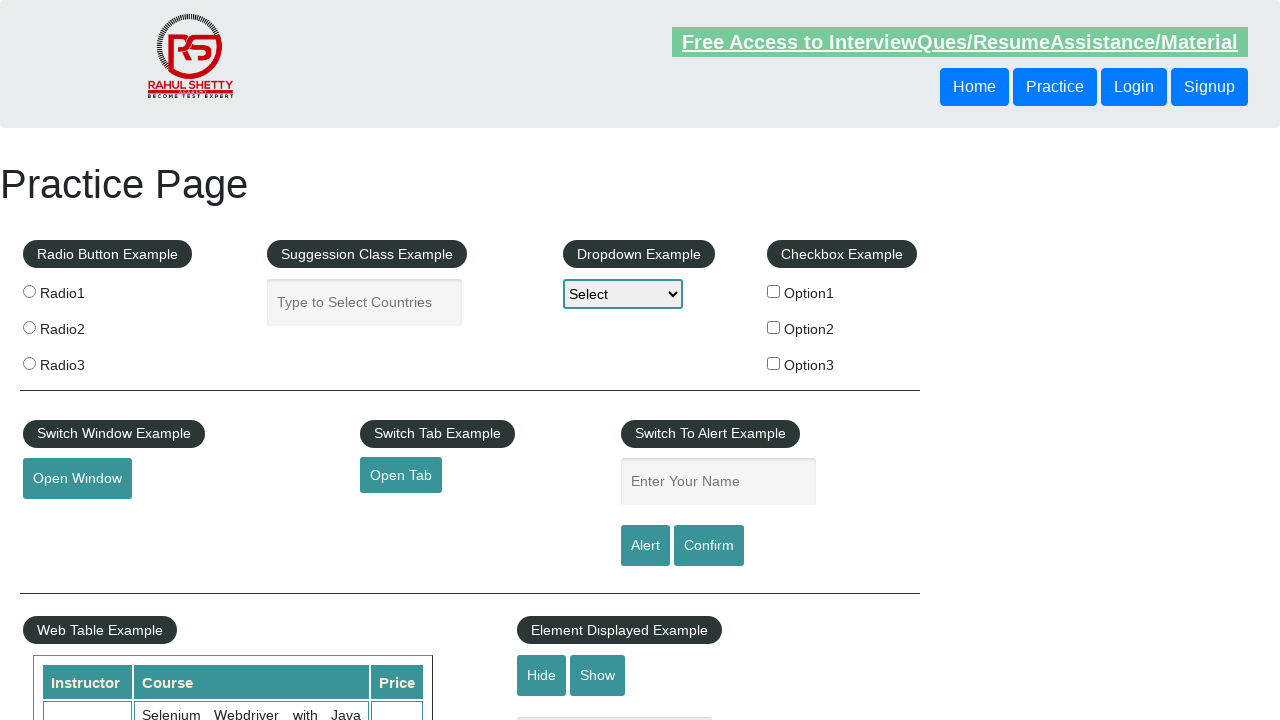

Filled name input field with 'Rahul' on #name
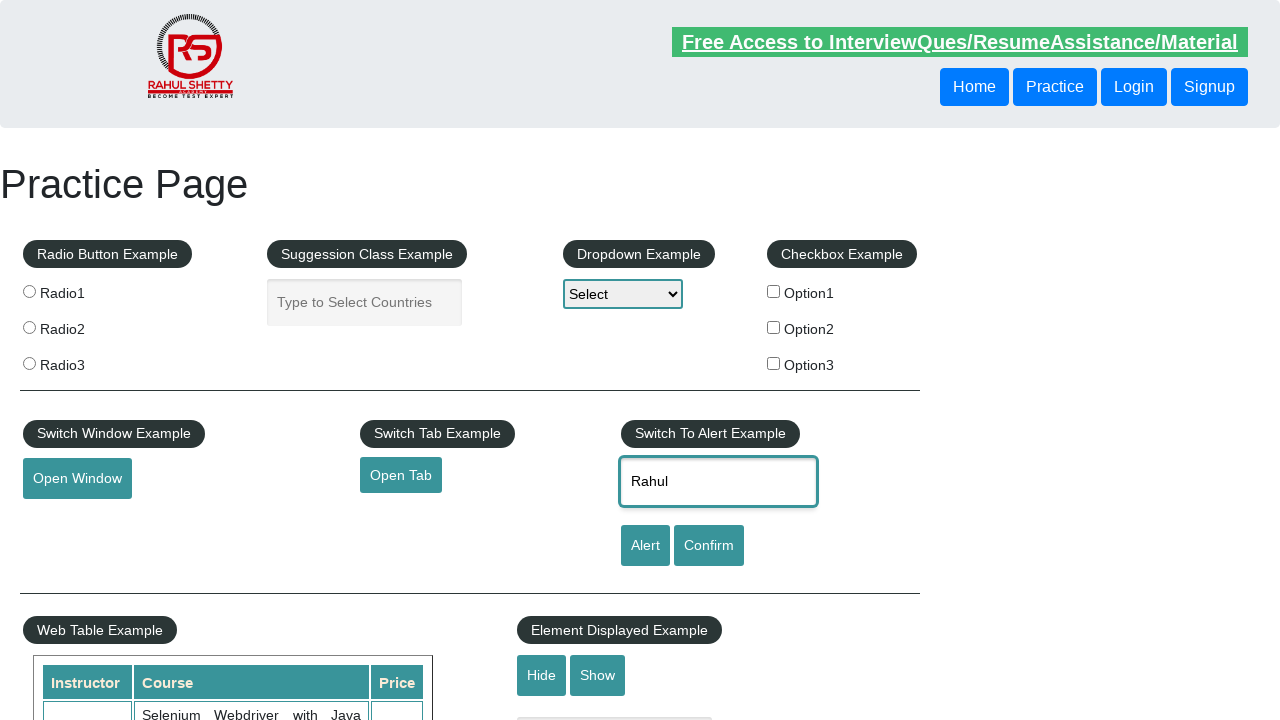

Clicked alert button to trigger alert popup at (645, 546) on #alertbtn
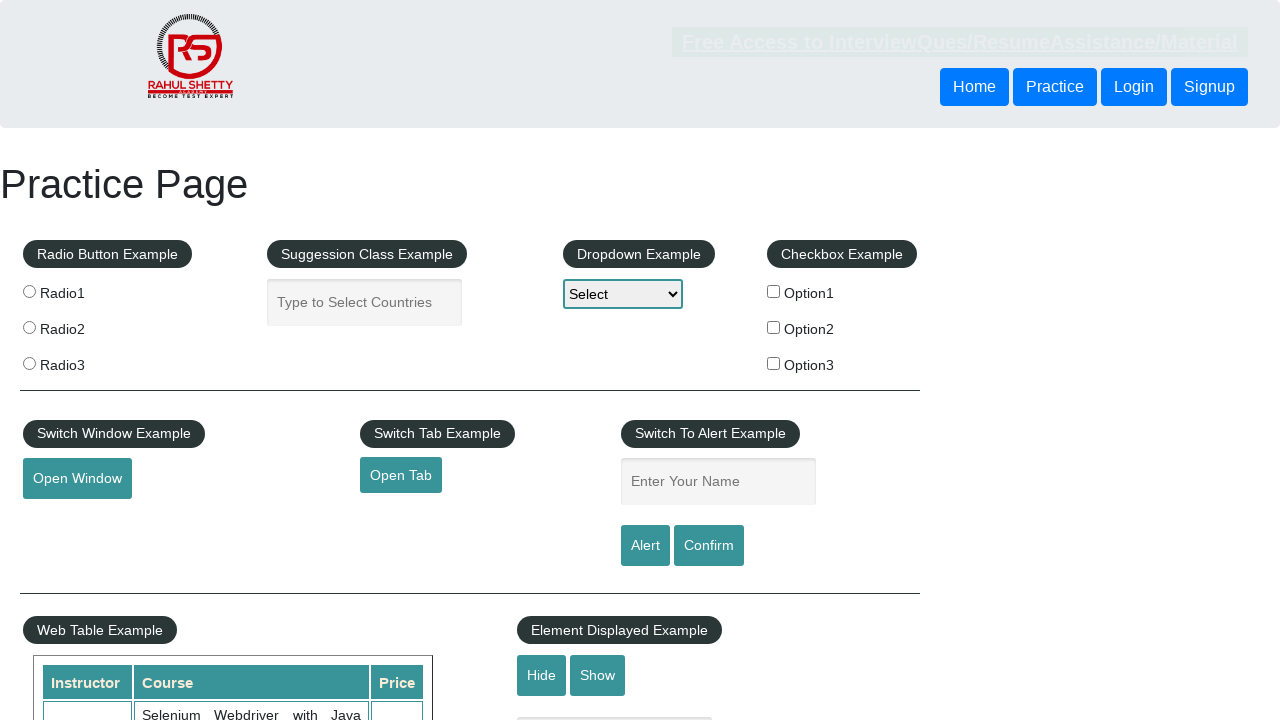

Alert dialog was accepted
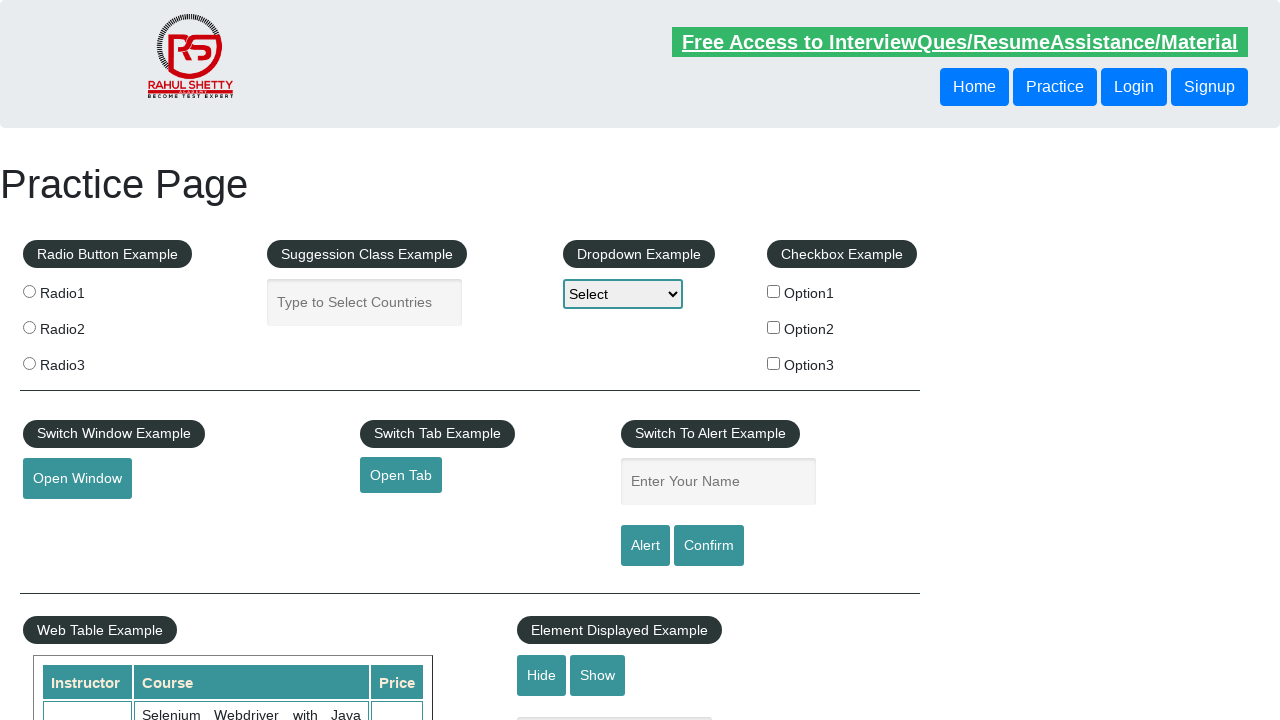

Clicked confirm button to trigger confirm dialog at (709, 546) on #confirmbtn
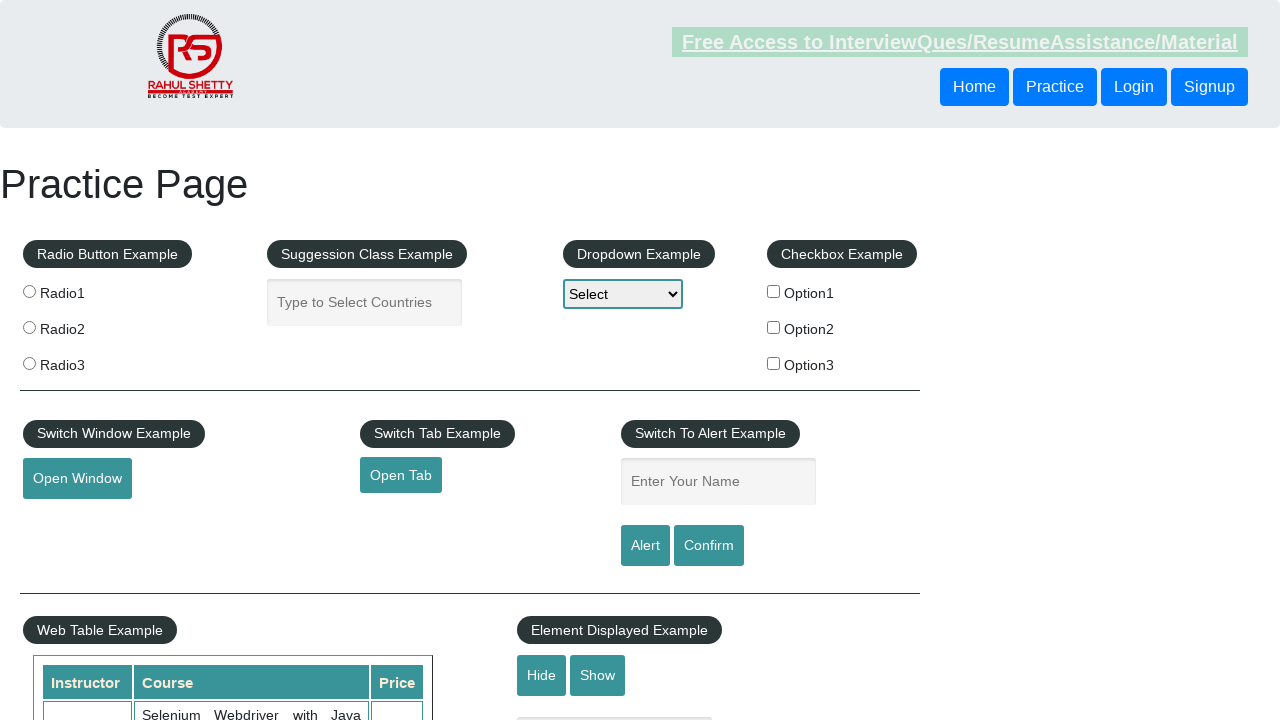

Confirm dialog was dismissed
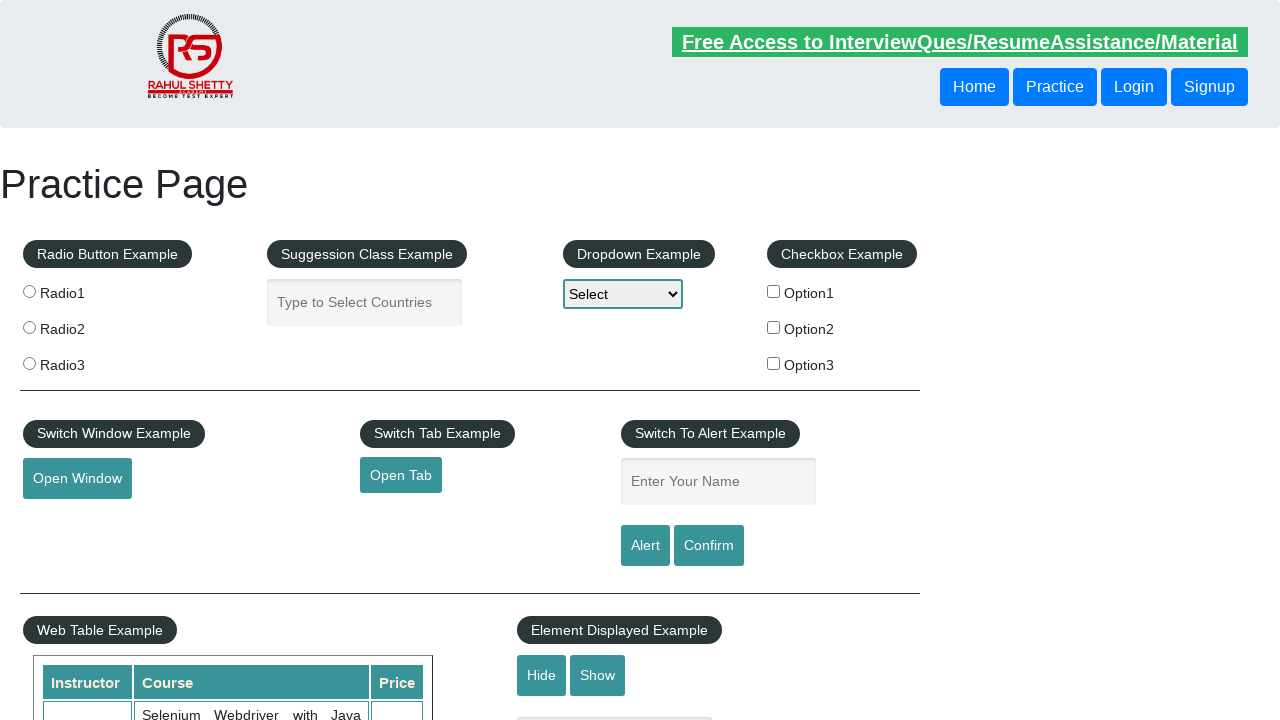

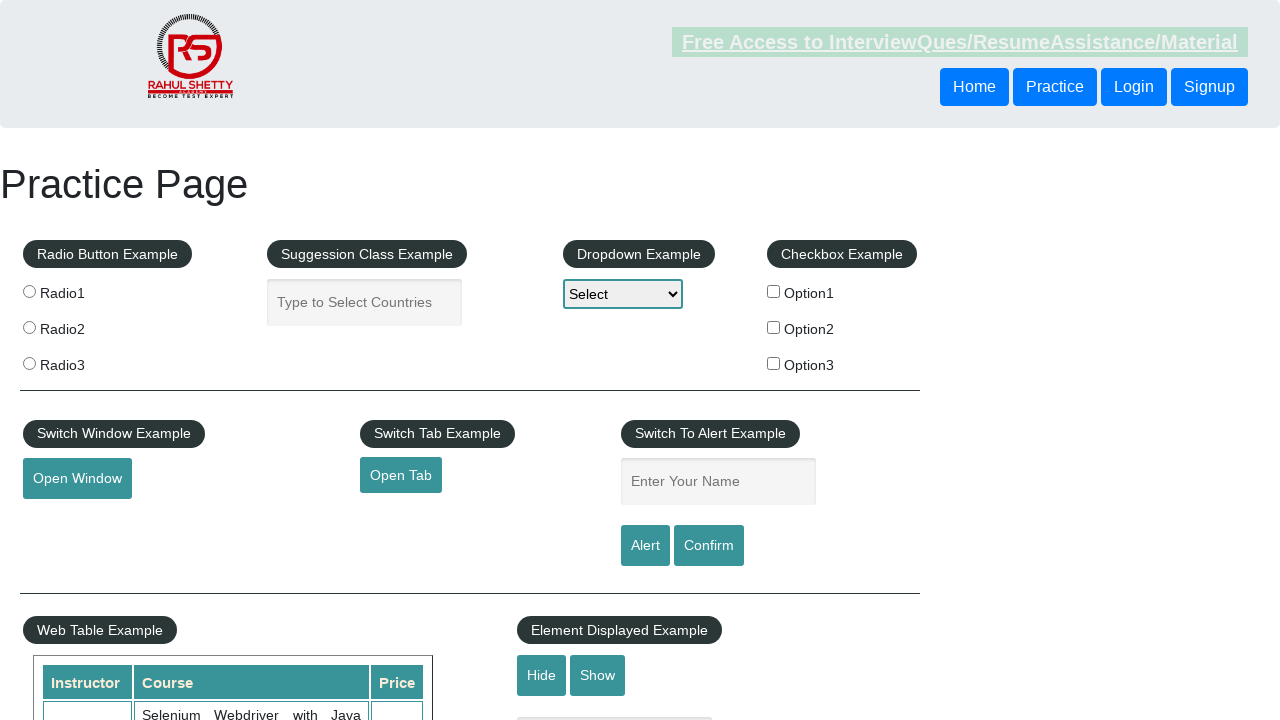